Tests AJAX loading panel by selecting a date from a calendar and verifying the selected date is displayed after loading completes

Starting URL: https://demos.telerik.com/aspnet-ajax/ajaxloadingpanel/functionality/explicit-show-hide/defaultcs.aspx

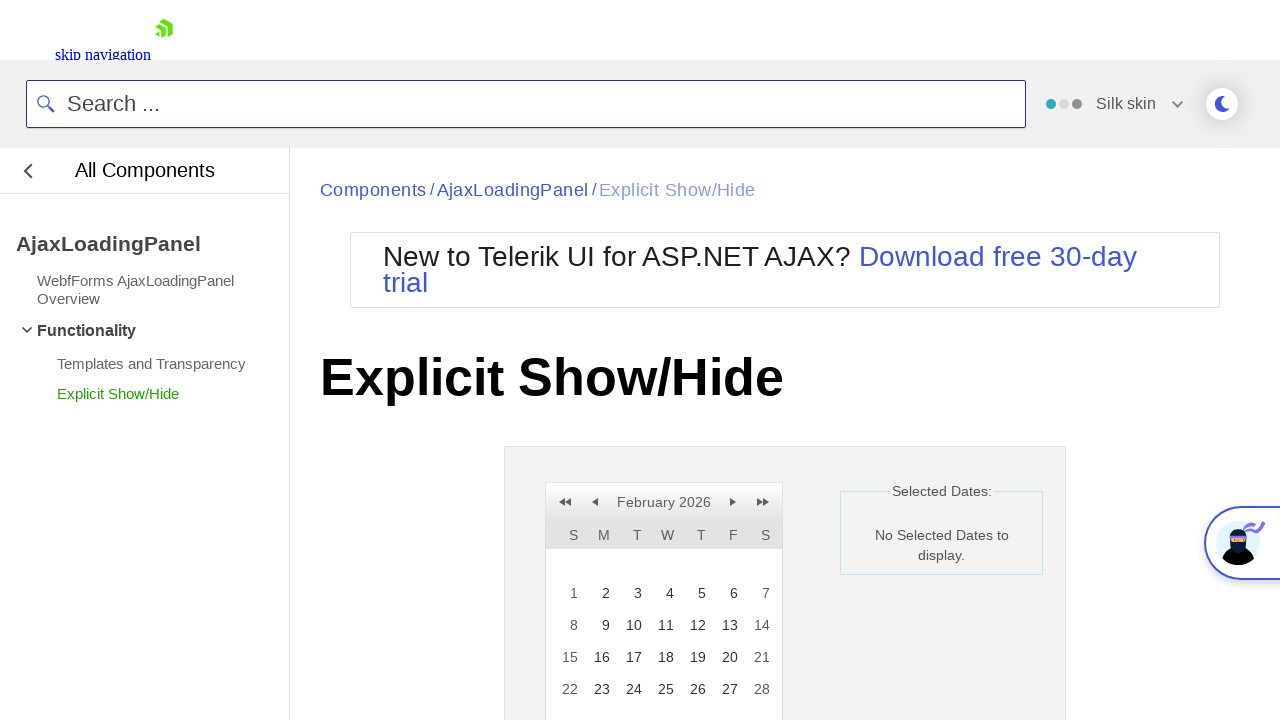

Content wrapper loaded and became visible
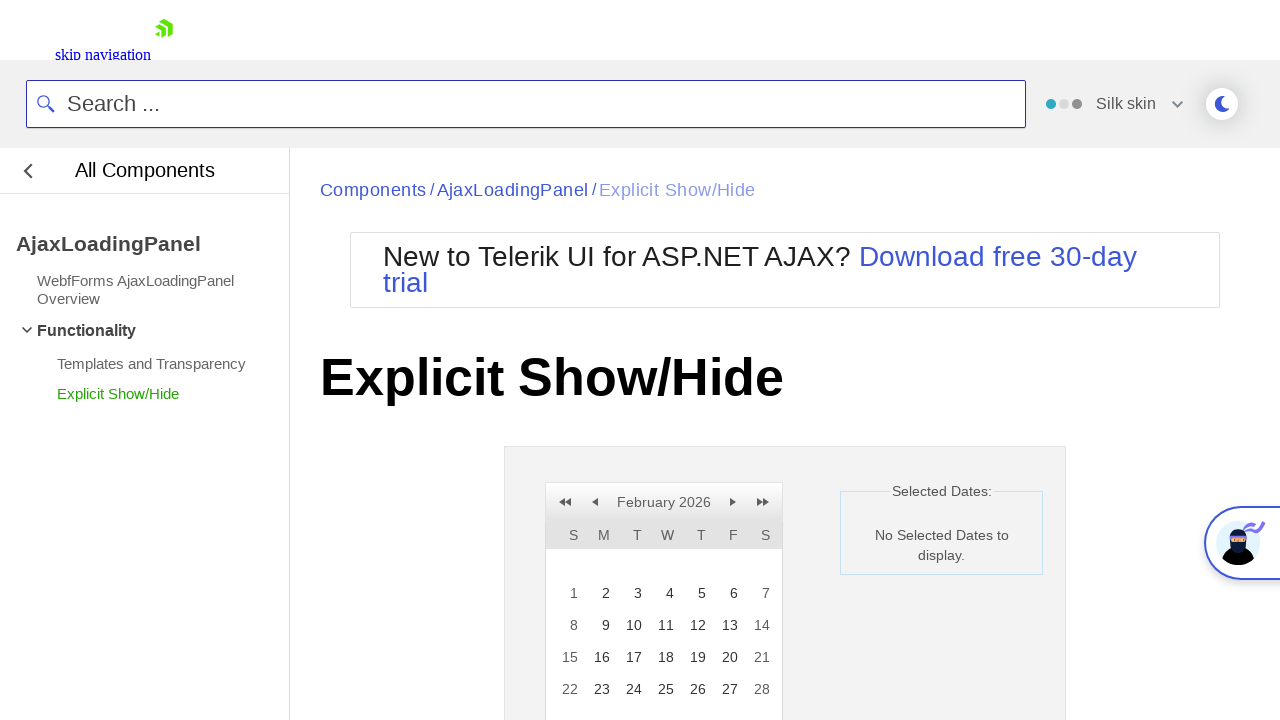

Retrieved initial text from label: 'No Selected Dates to display.'
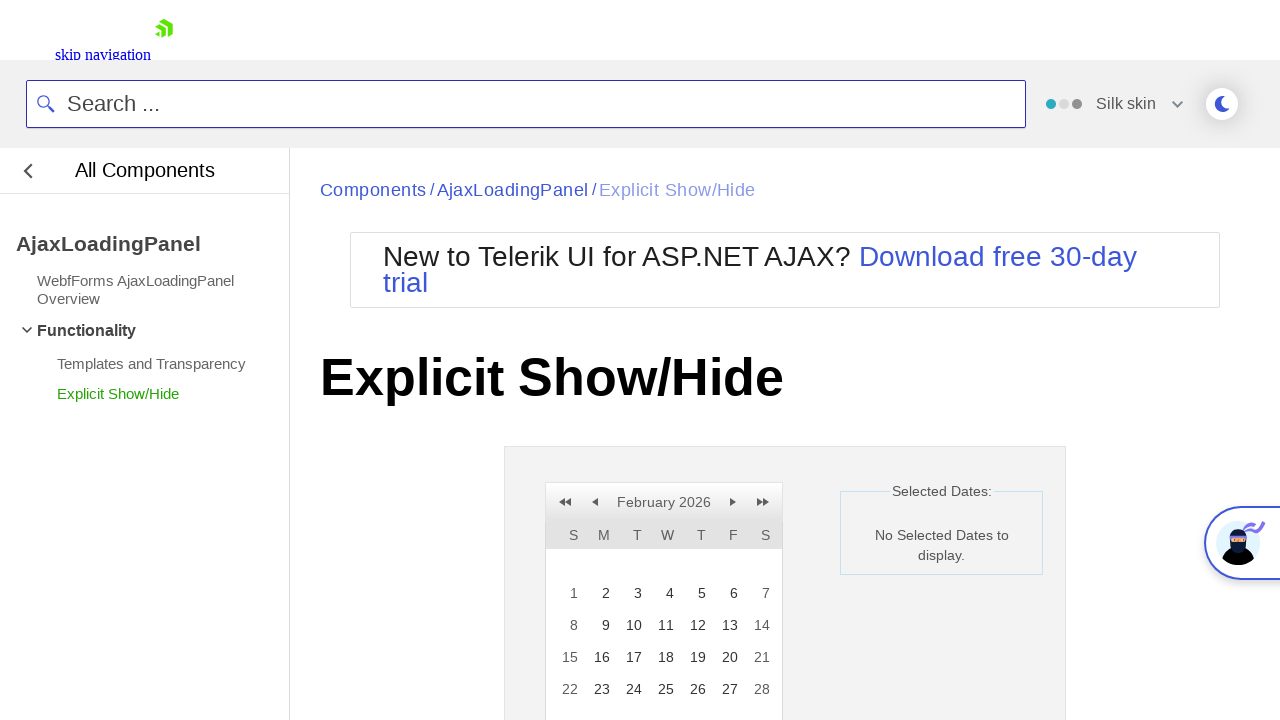

Verified initial state shows no selected dates
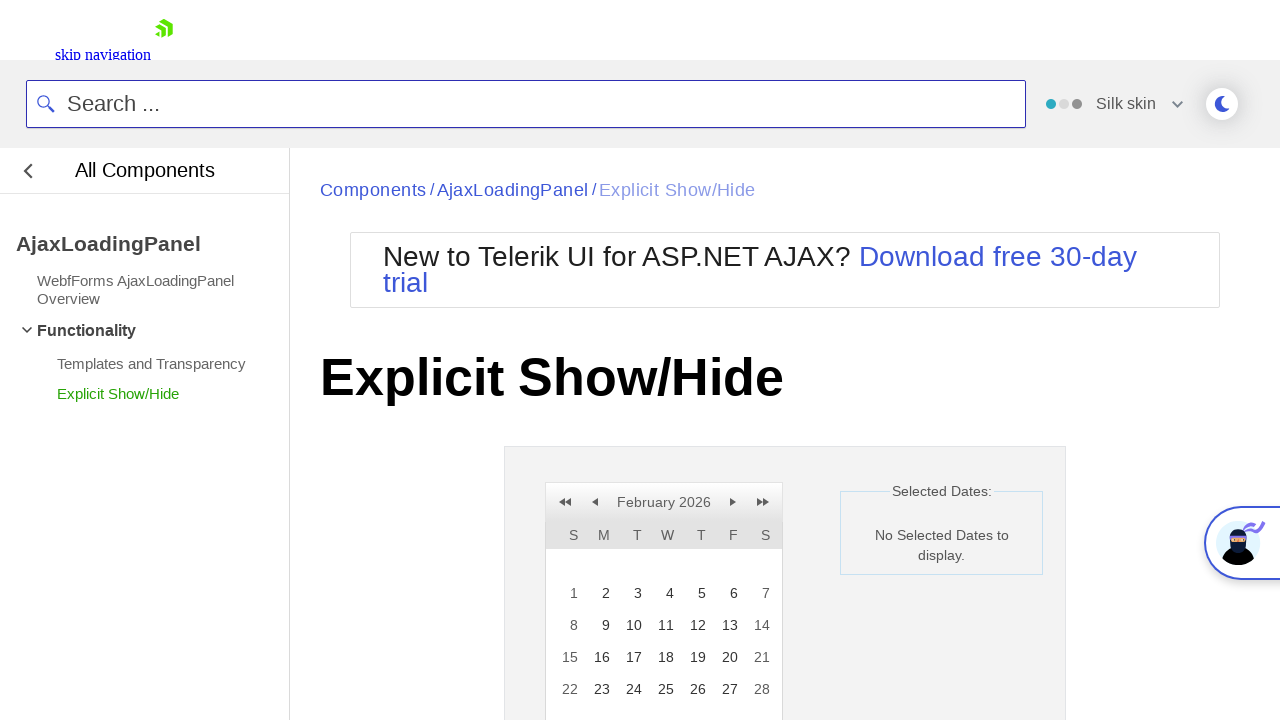

Clicked on day 1 in the calendar at (568, 593) on xpath=//a[text()='1']
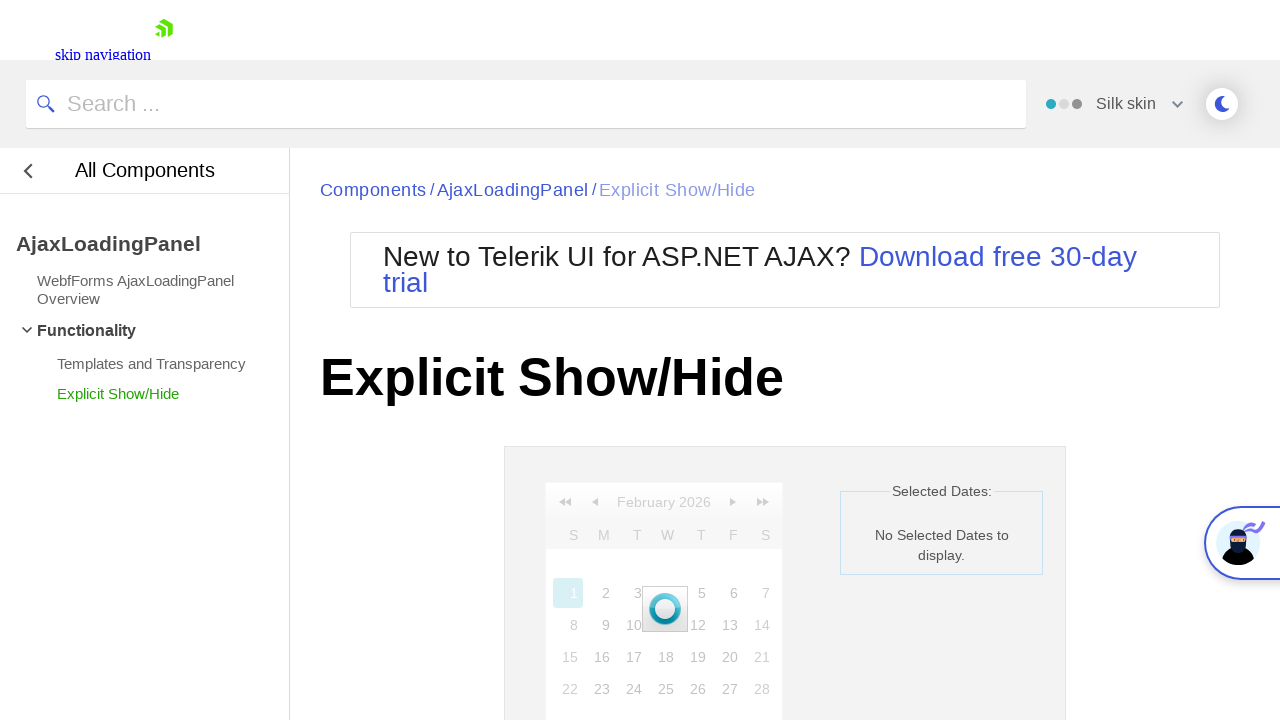

AJAX loading panel disappeared after date selection
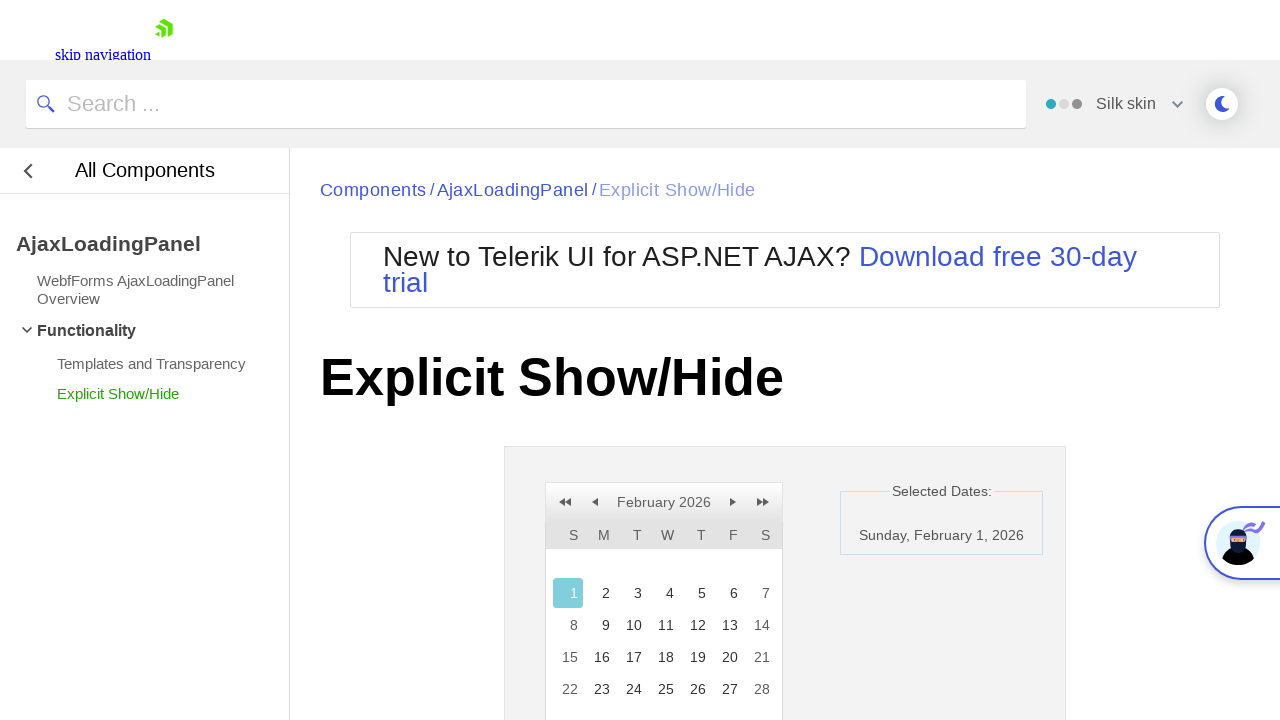

Retrieved selected date text from label
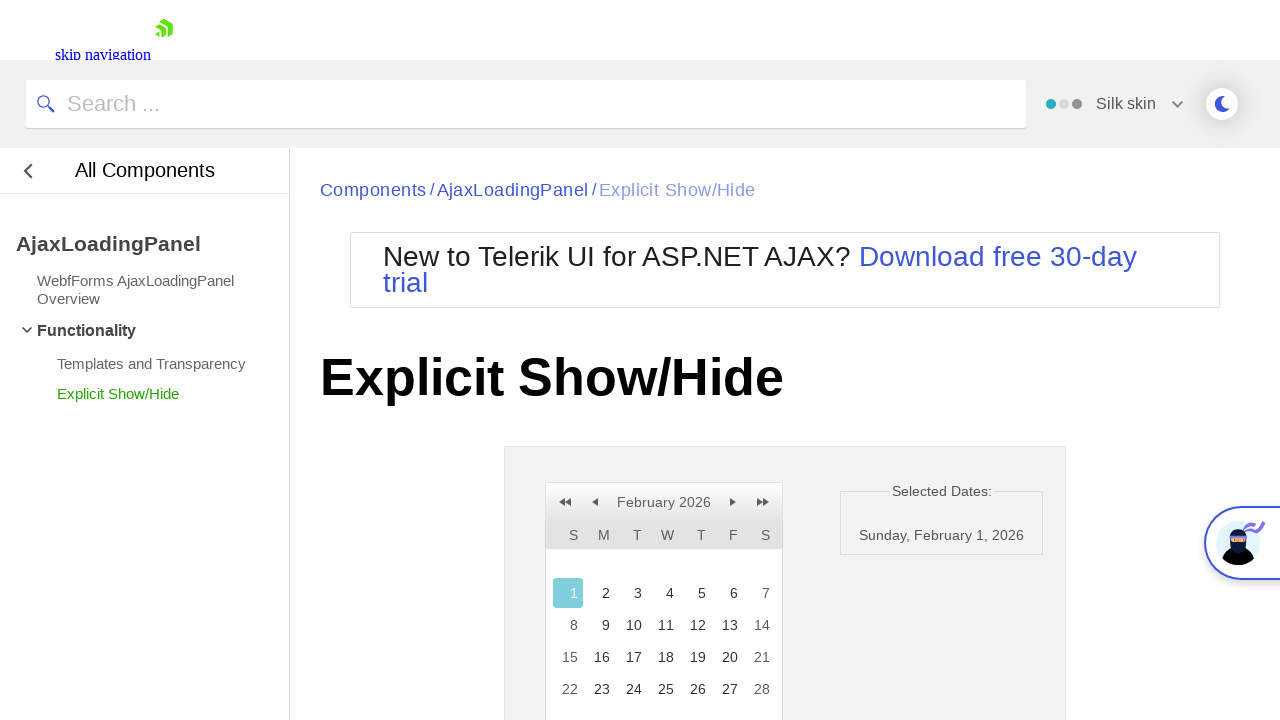

Verified selected date is displayed in the correct format
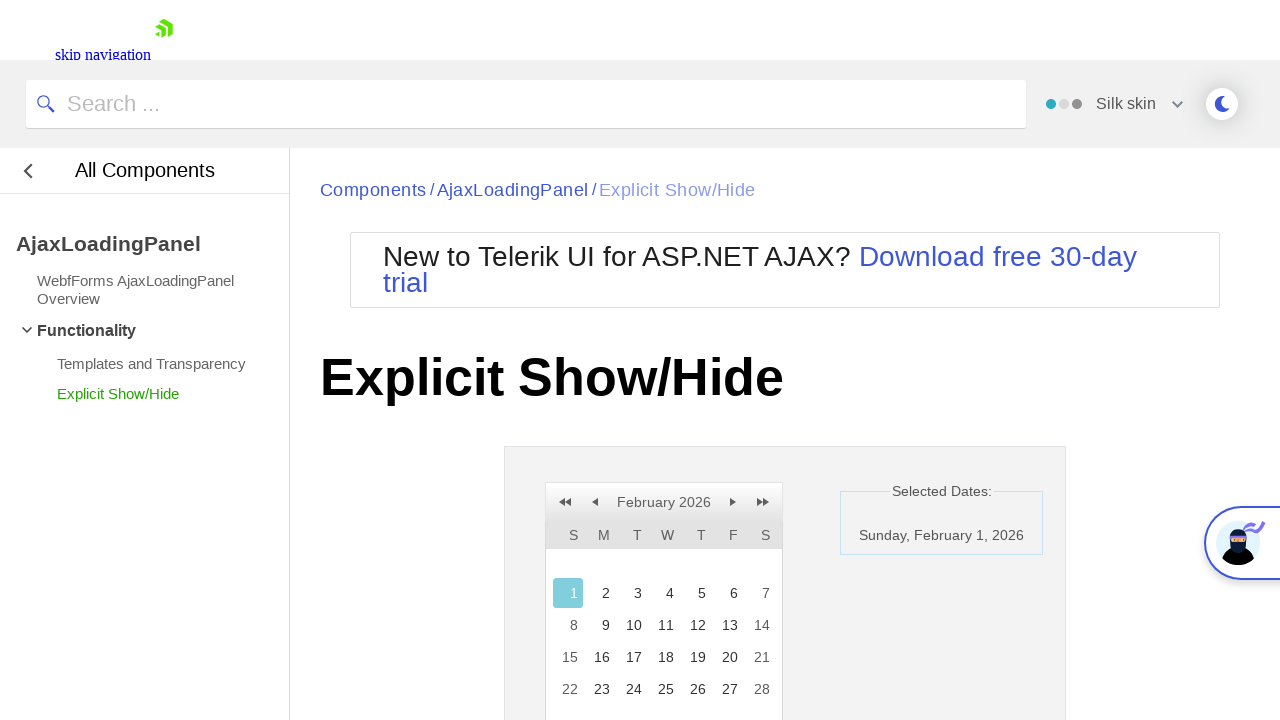

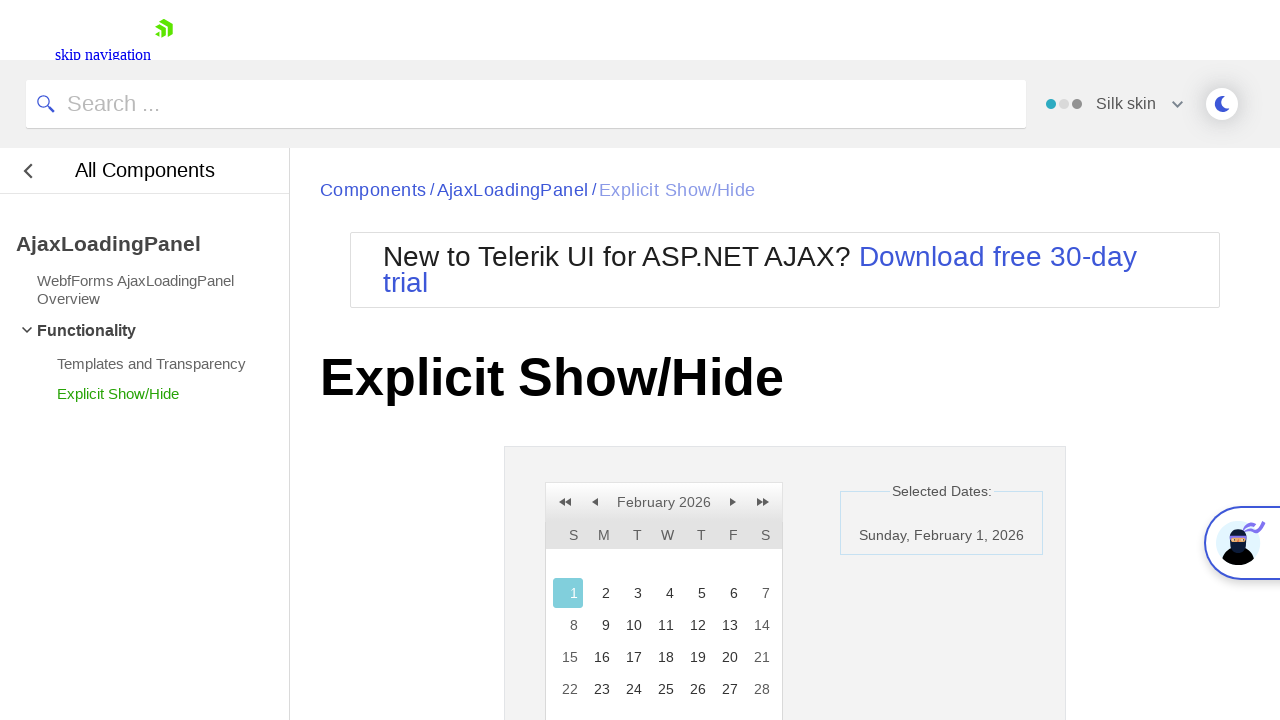